Tests that the leaderboard page loads successfully and has the expected title

Starting URL: https://cs455-assignment-1.github.io/StackNServe/Leaderboard

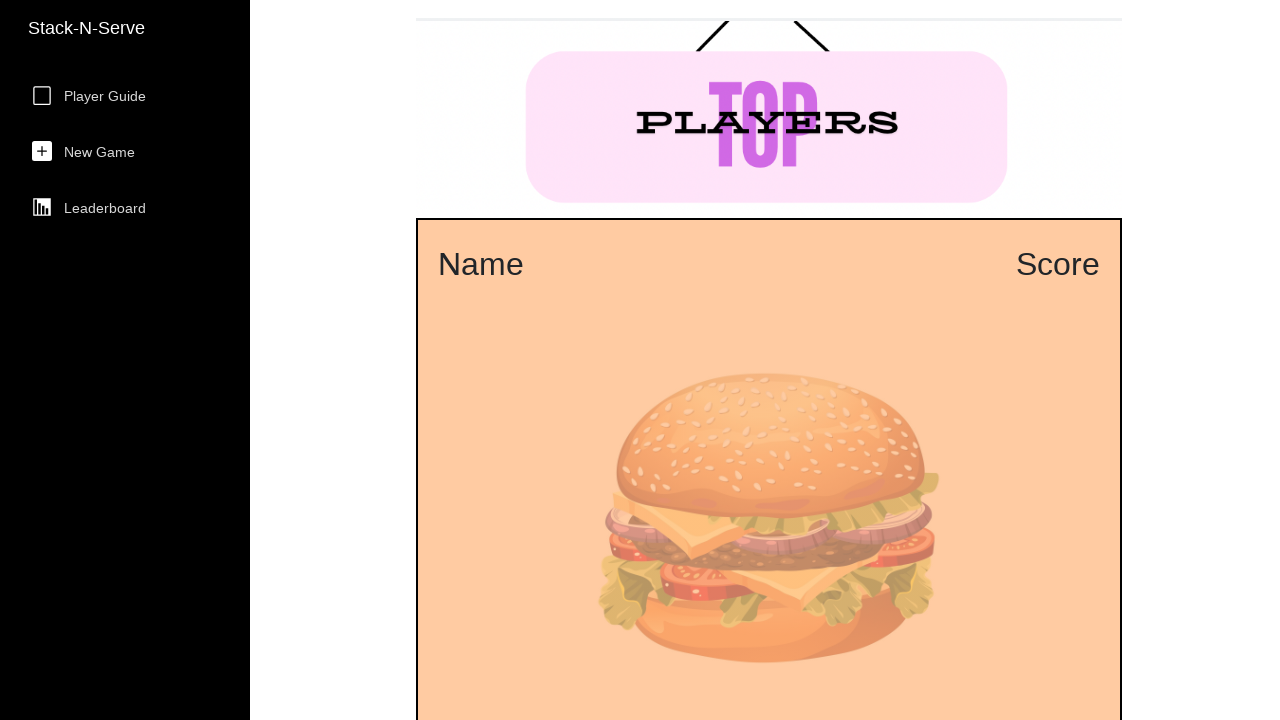

Navigated to leaderboard page
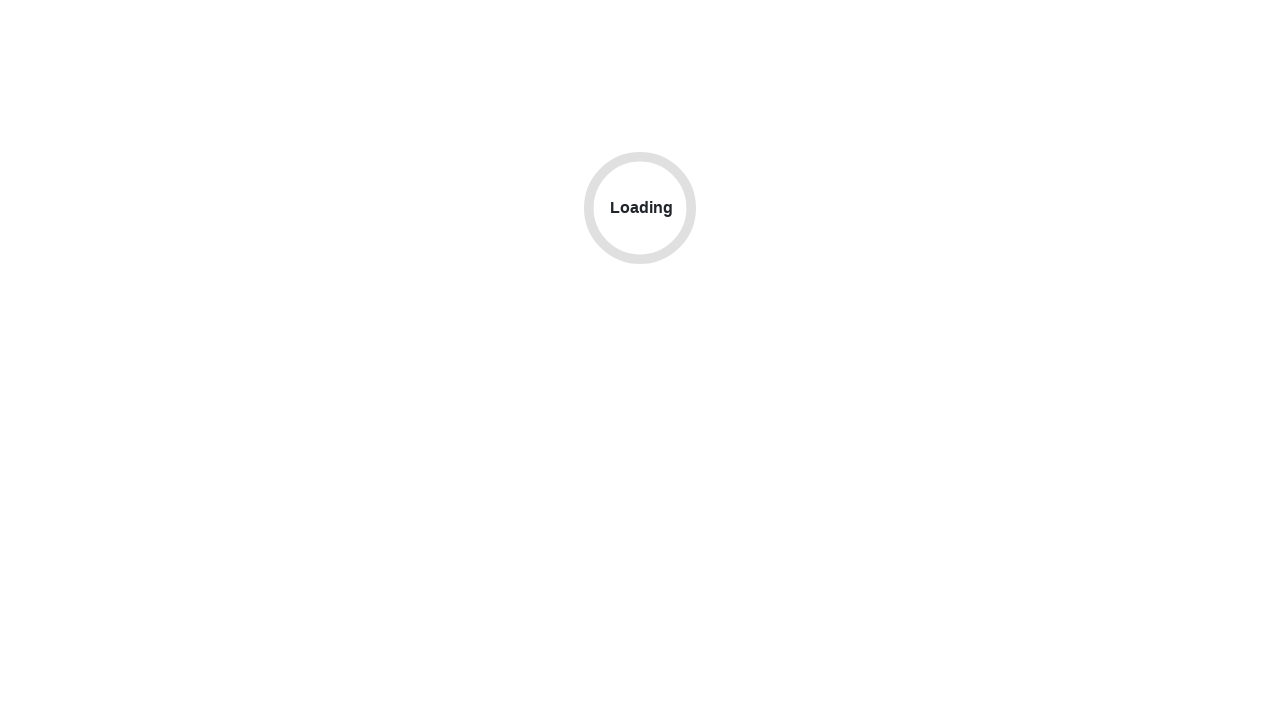

Verified page title contains 'StackNServe'
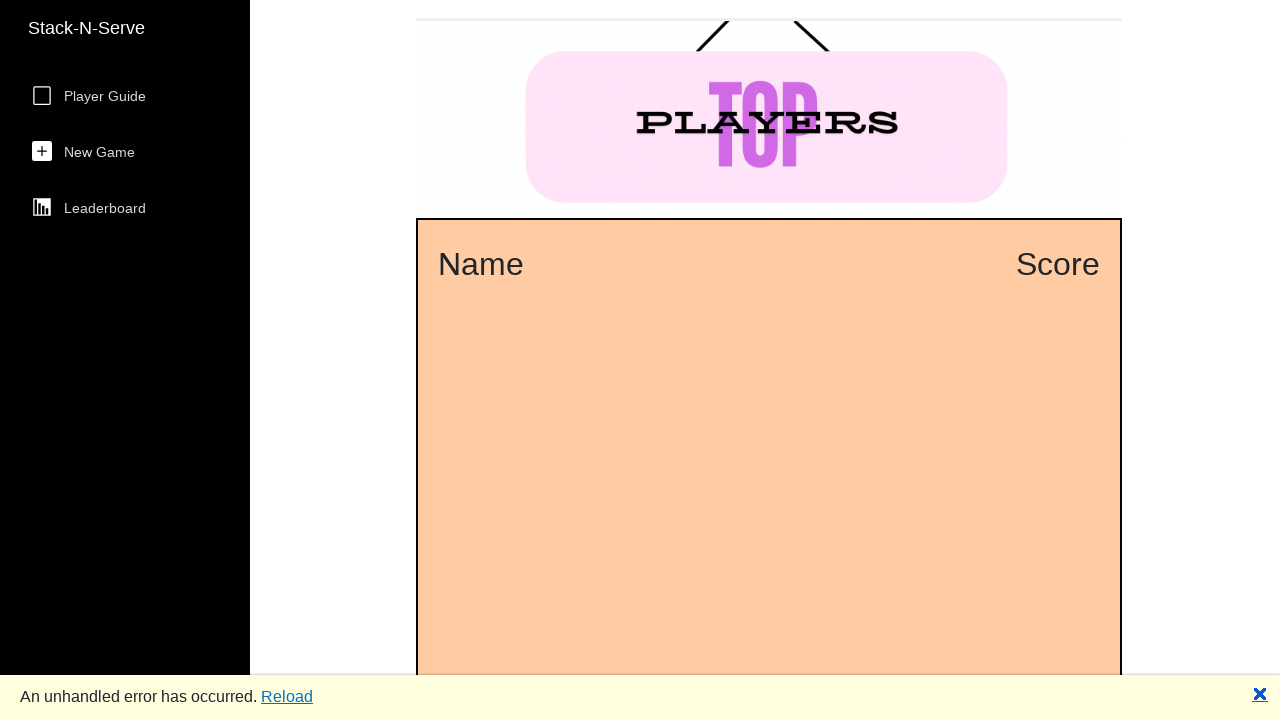

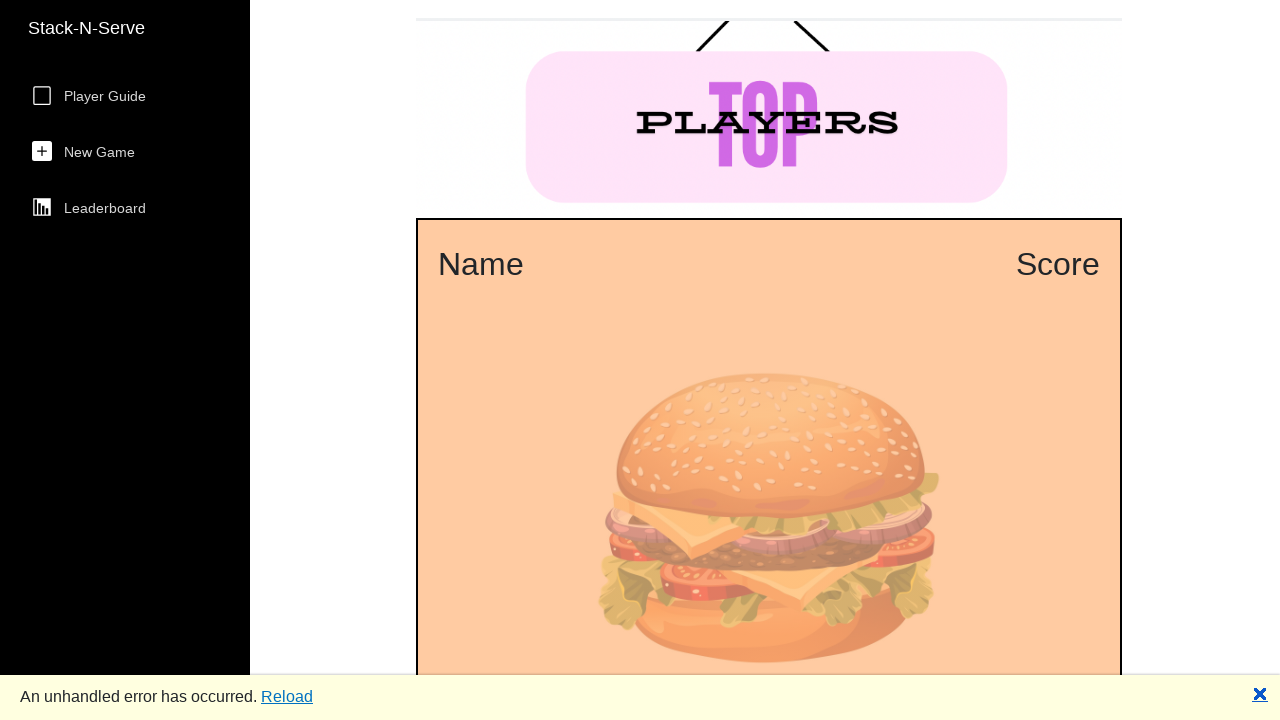